Tests JavaScript alert functionality by entering a name in an input field, clicking a button to trigger an alert popup, and then accepting/dismissing the alert.

Starting URL: https://rahulshettyacademy.com/AutomationPractice/

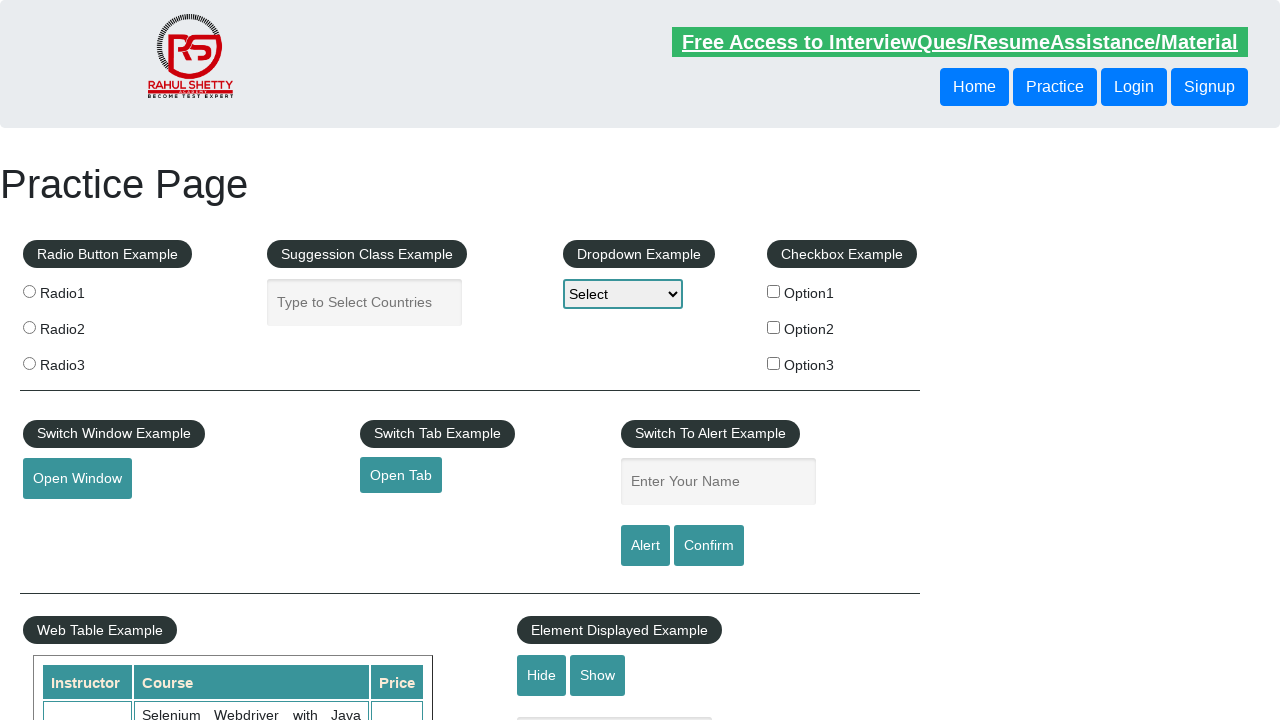

Filled name input field with 'Rahul' on #name
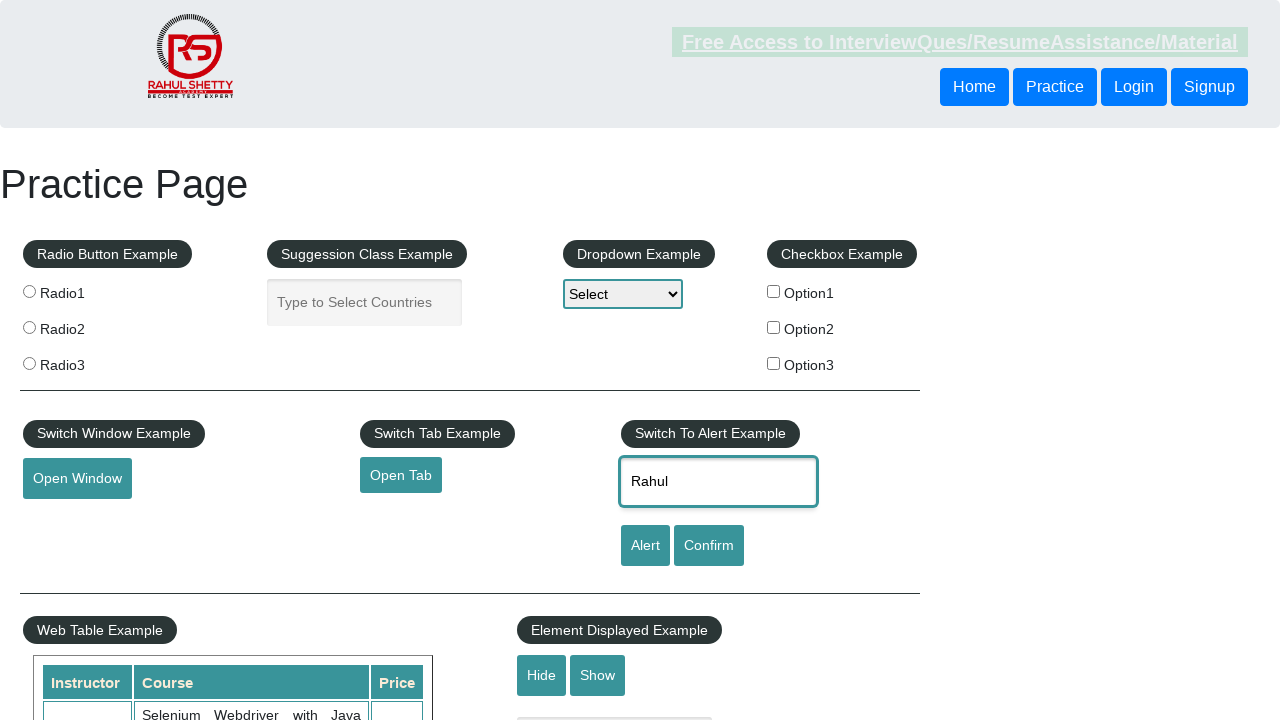

Clicked alert button to trigger JavaScript alert at (645, 546) on #alertbtn
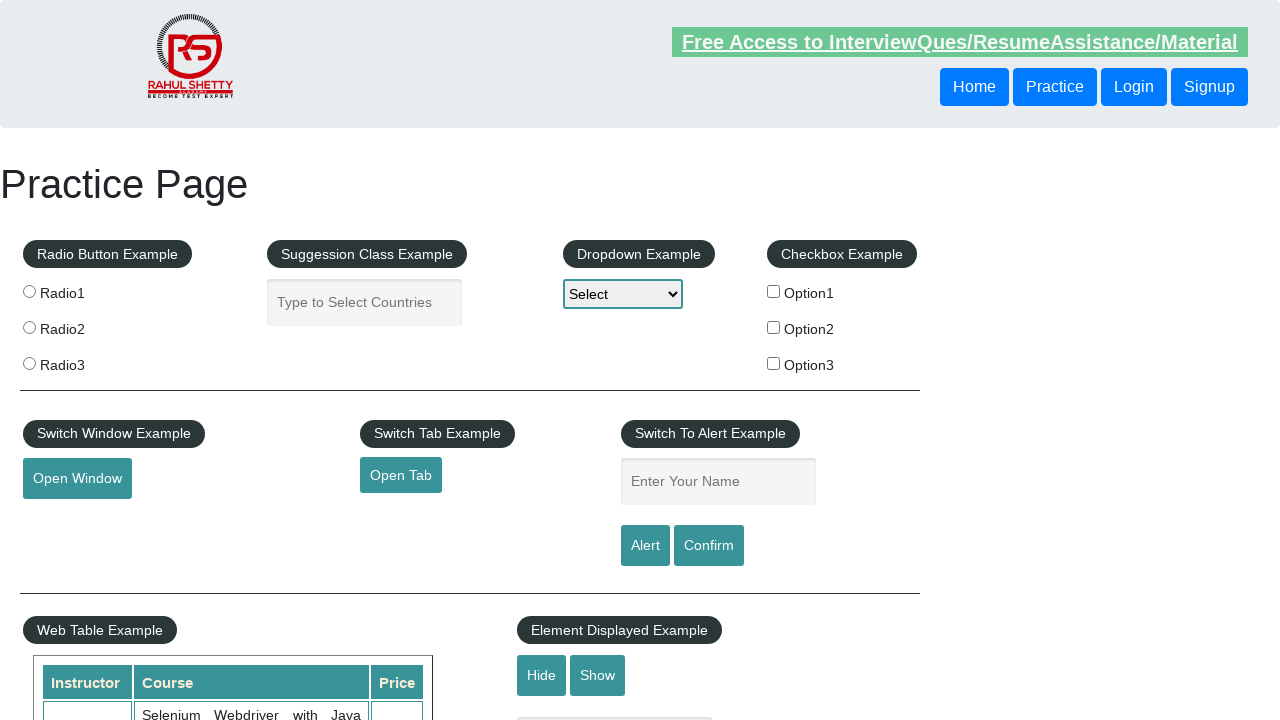

Set up dialog handler to accept alerts
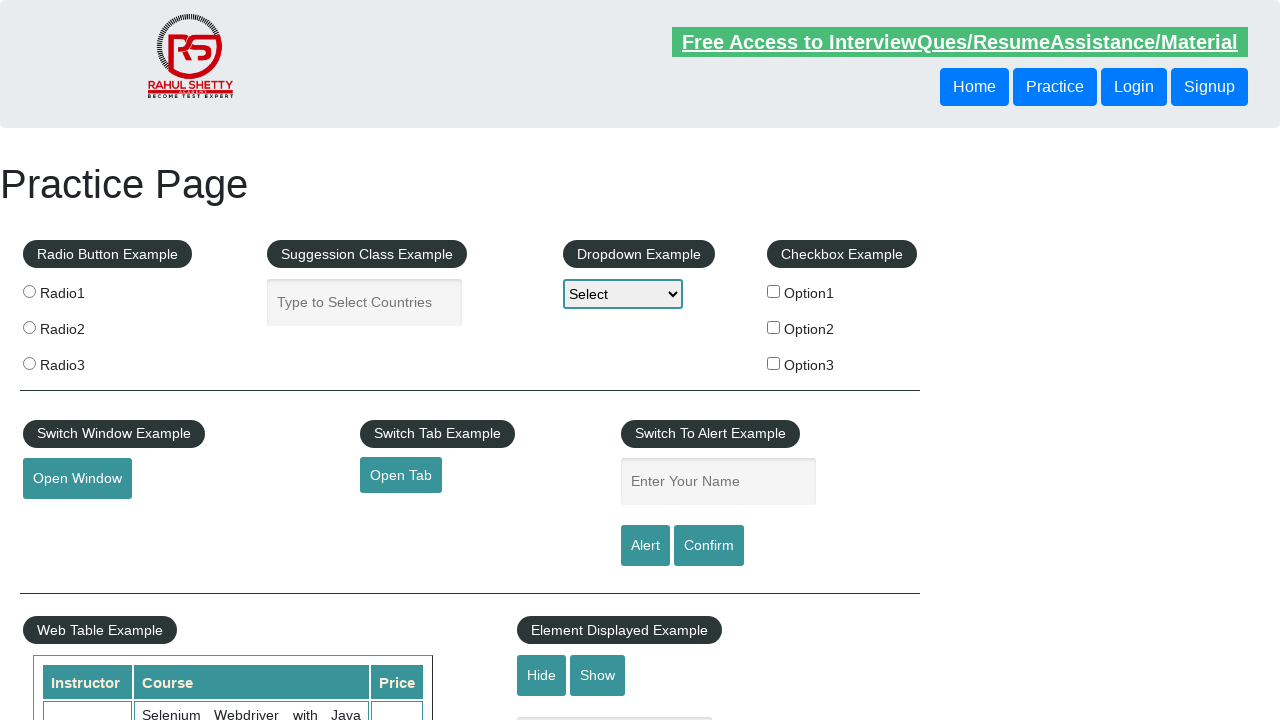

Evaluated JavaScript to set alertTriggered flag
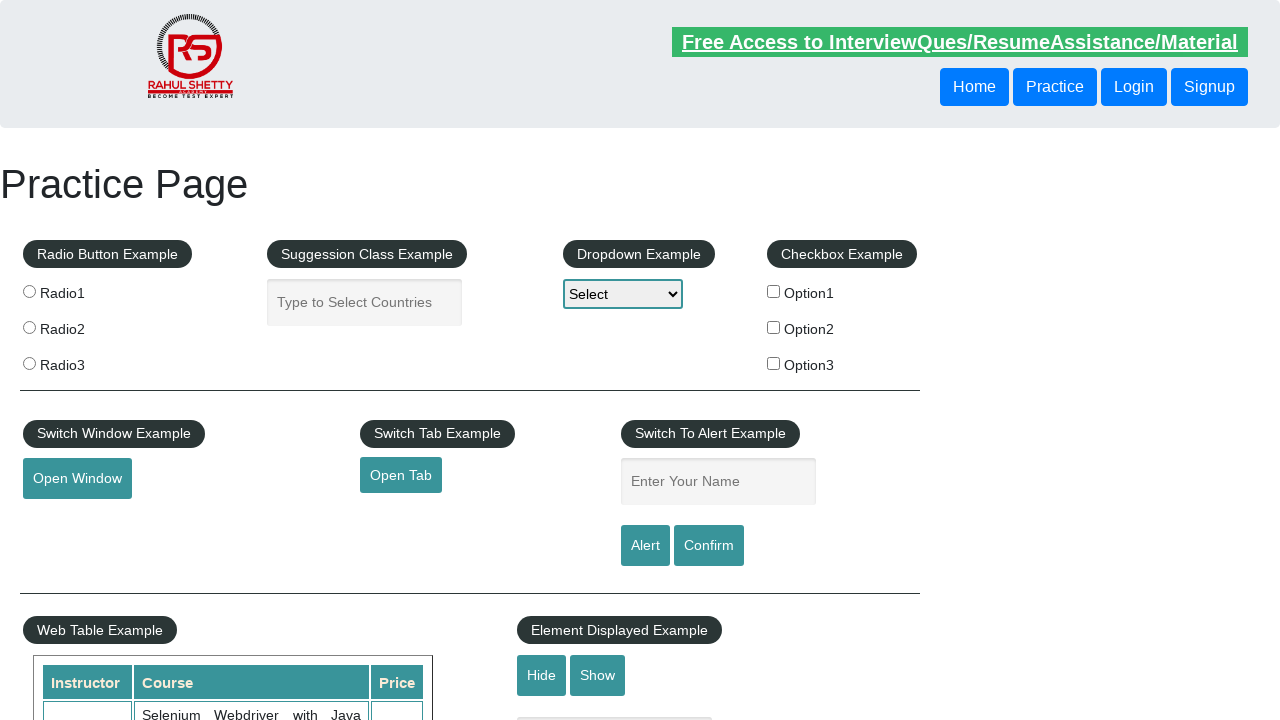

Registered dialog handler function to process alerts
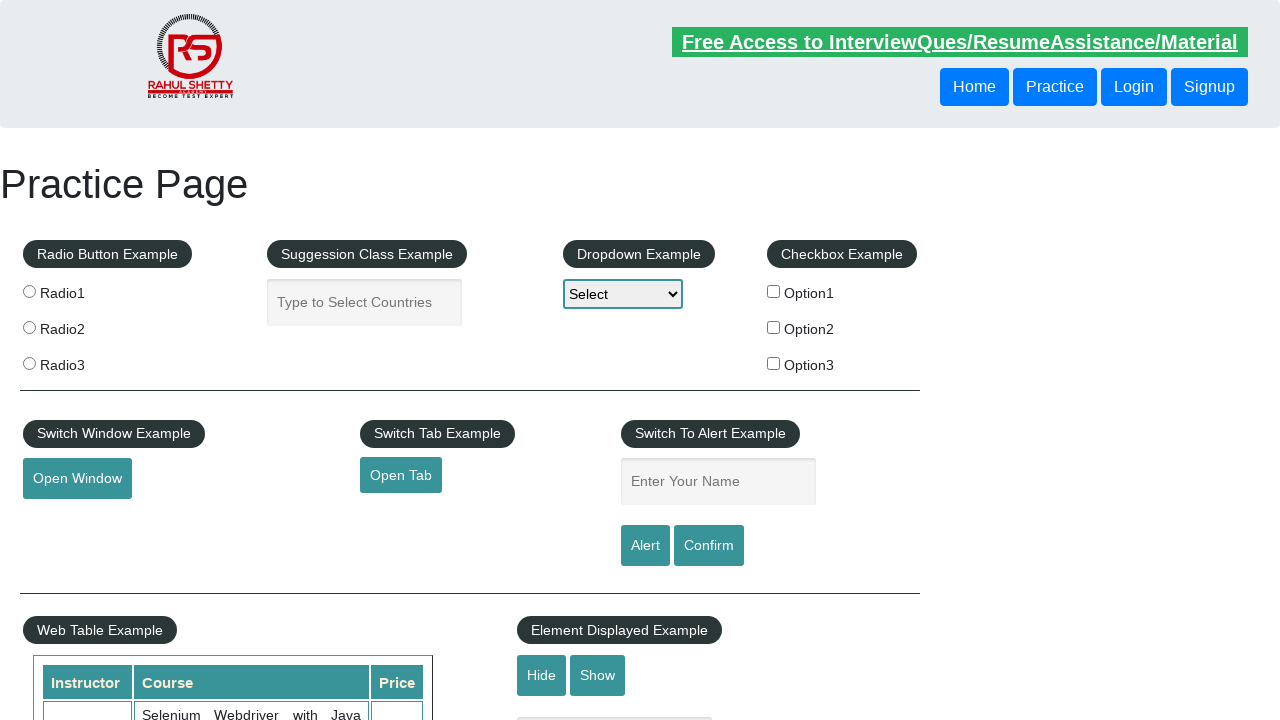

Clicked alert button again with dialog handler active at (645, 546) on #alertbtn
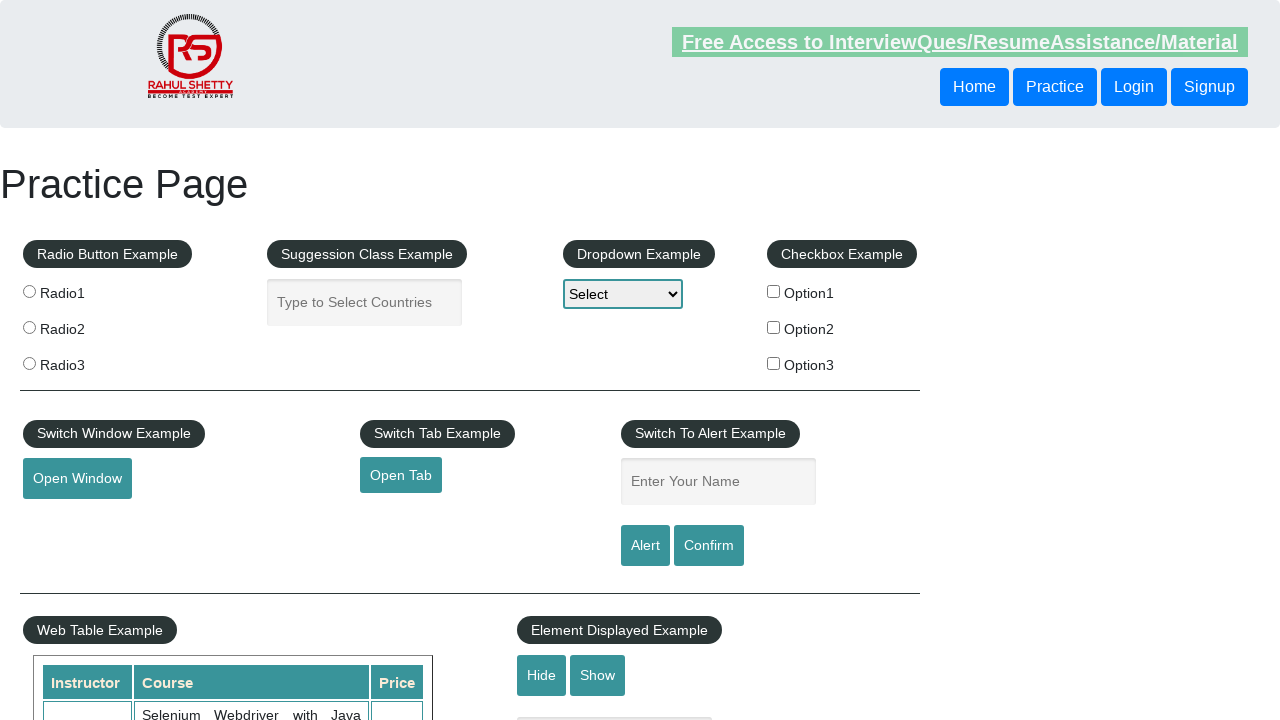

Waited for dialog to be processed
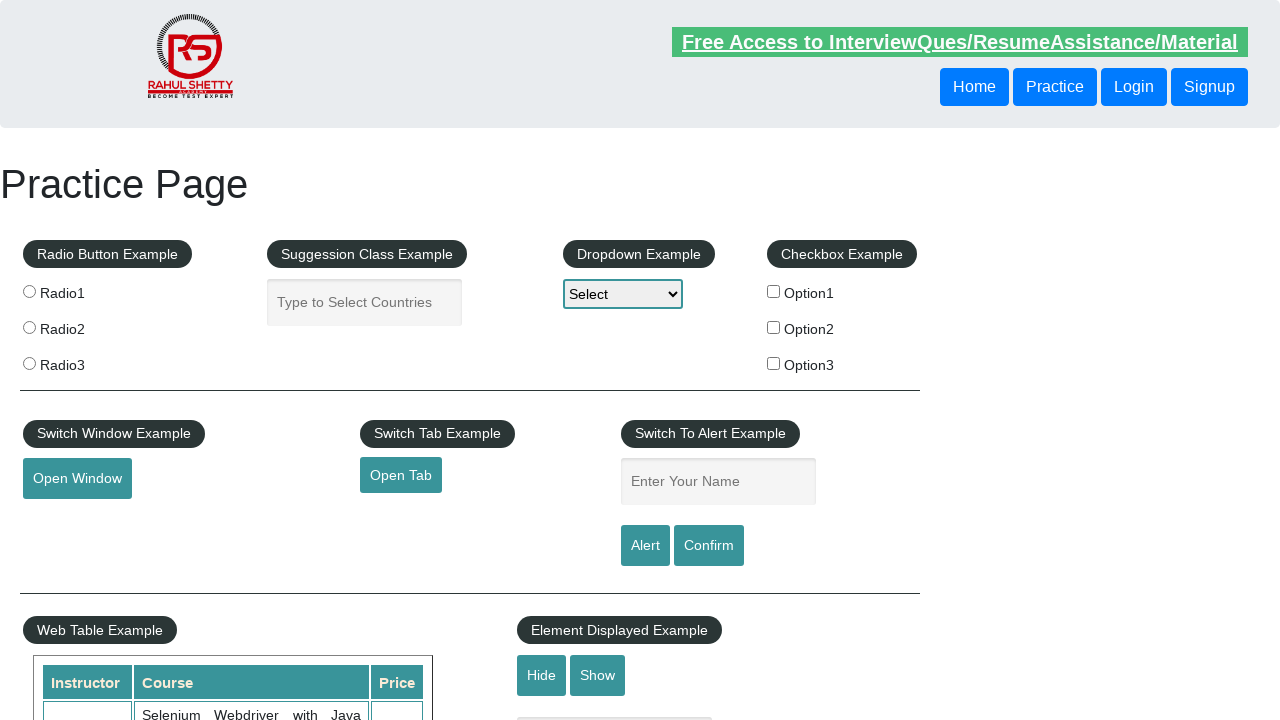

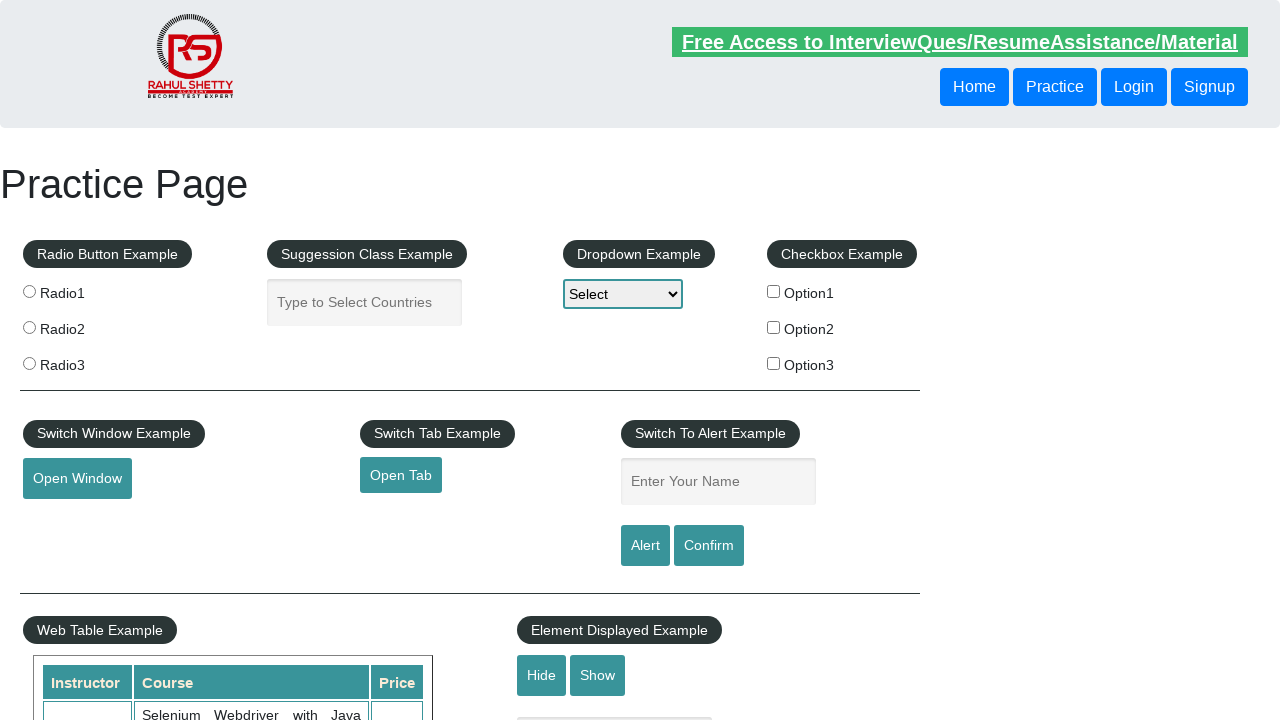